Tests the number entry page by entering various numbers and verifying error or success messages

Starting URL: https://kristinek.github.io/site/tasks/enter_a_number

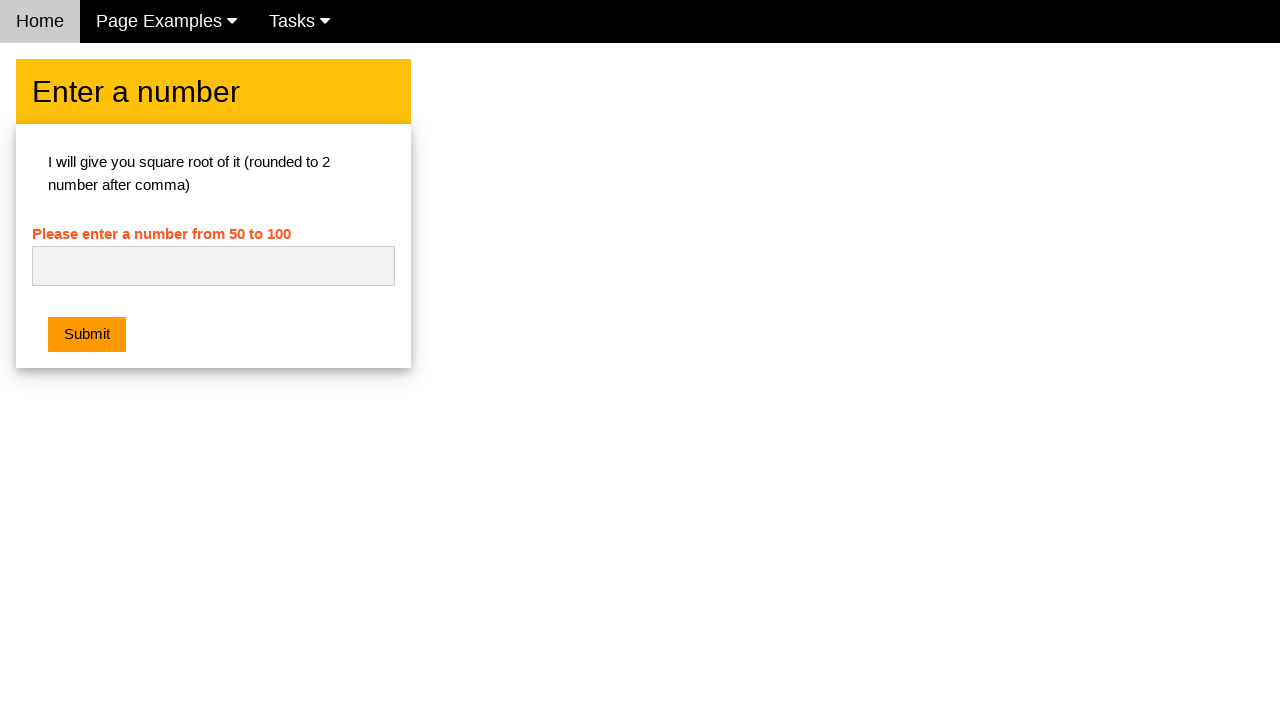

Cleared the number input field on #numb
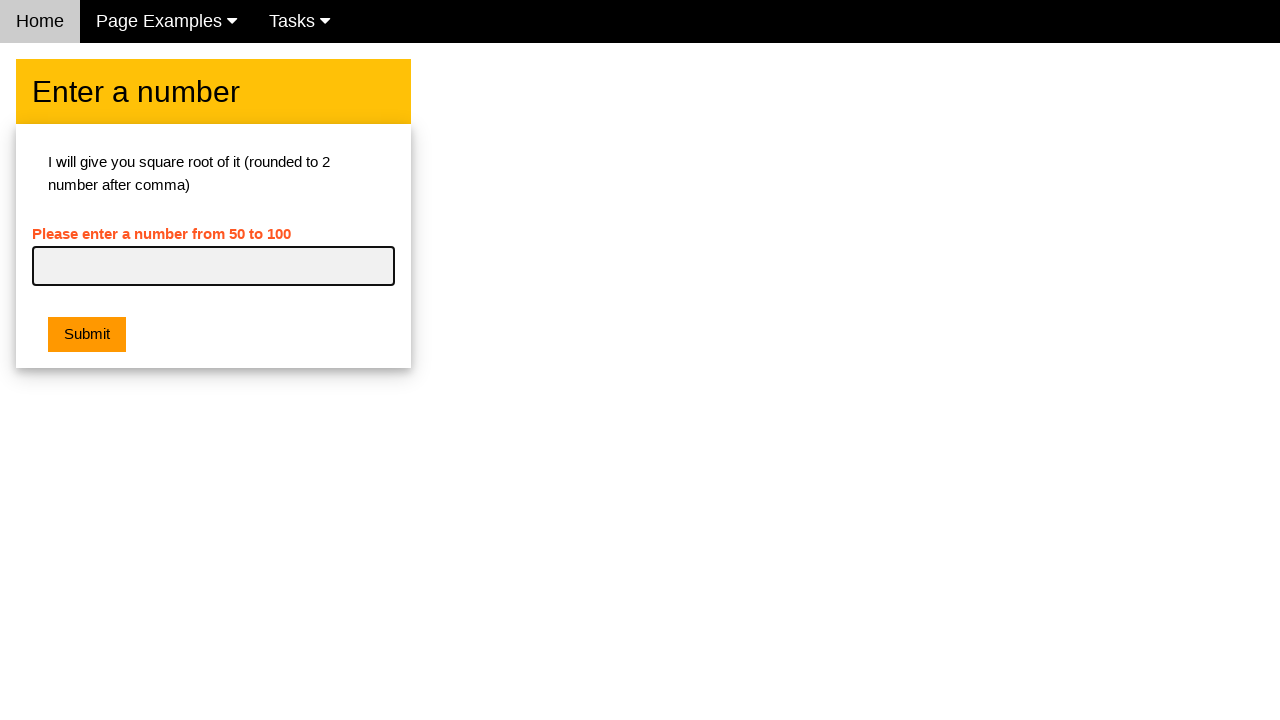

Entered number '42' into the input field on #numb
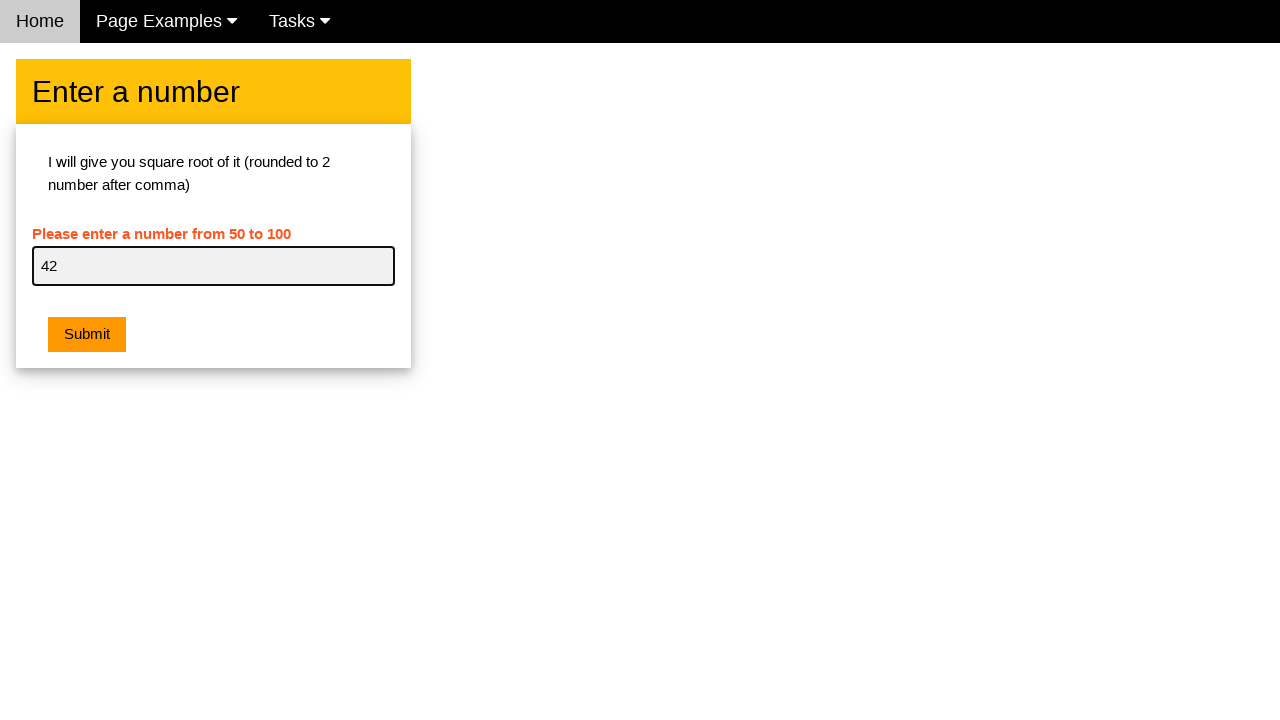

Clicked the submit button at (87, 335) on body > div.w3-row > div > div > div.w3-container.w3-card-4 > button
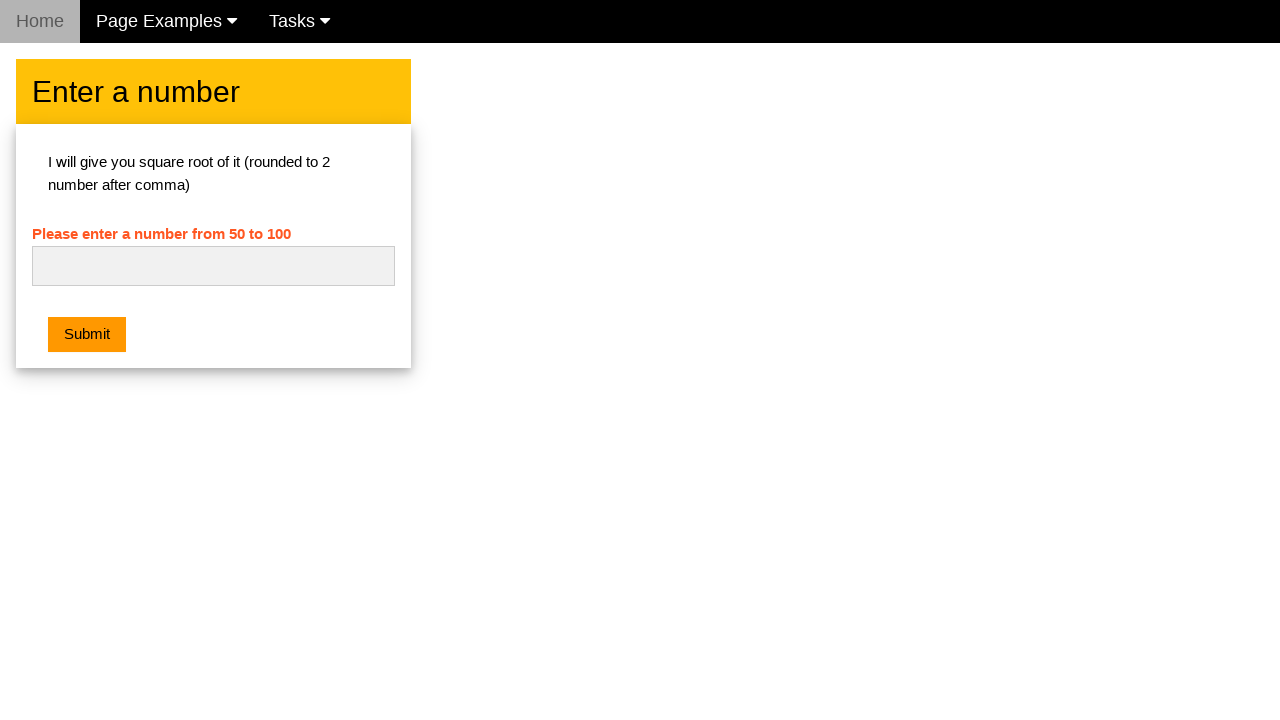

Waited 500ms for potential alert or response
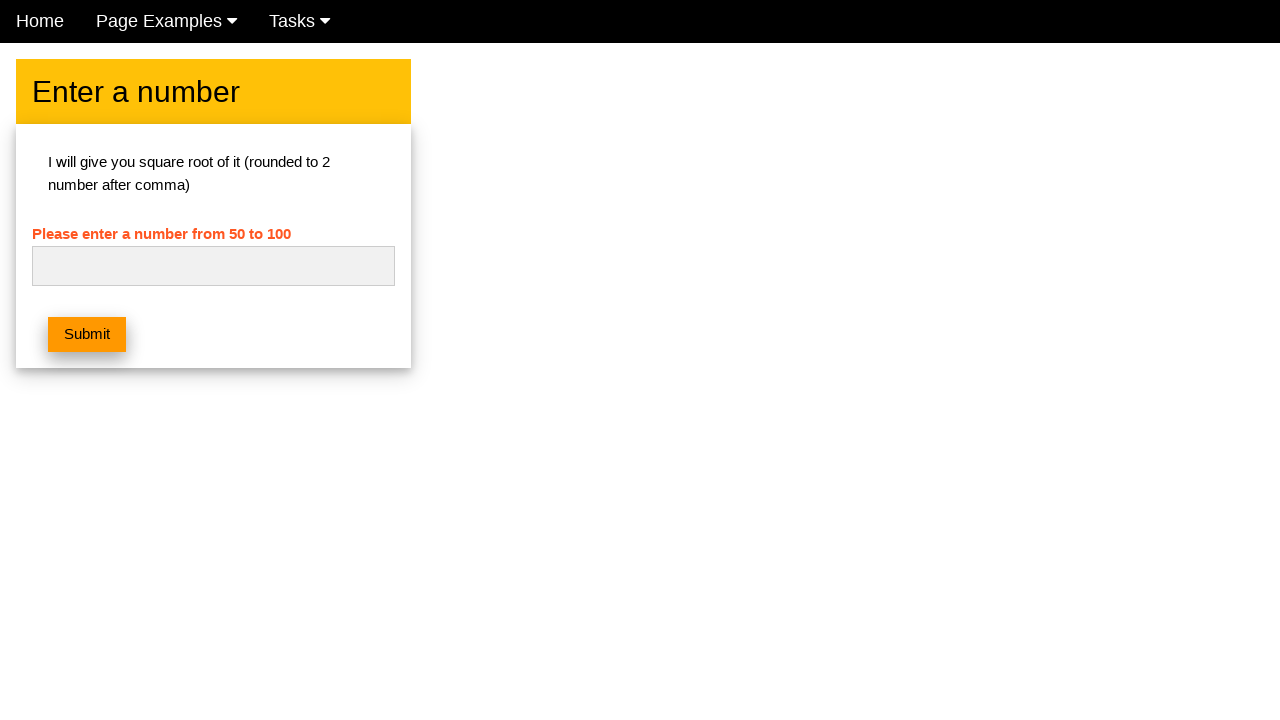

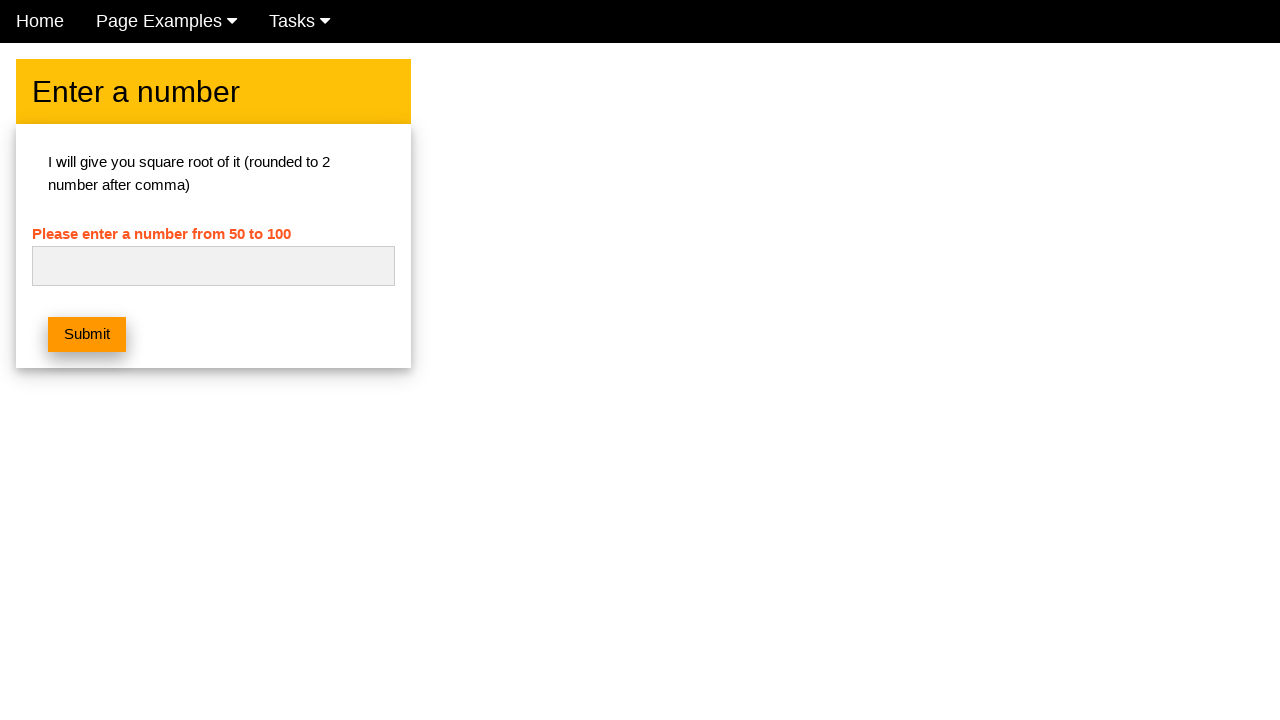